Tests enabling a disabled input field and entering text into it

Starting URL: http://the-internet.herokuapp.com/dynamic_controls

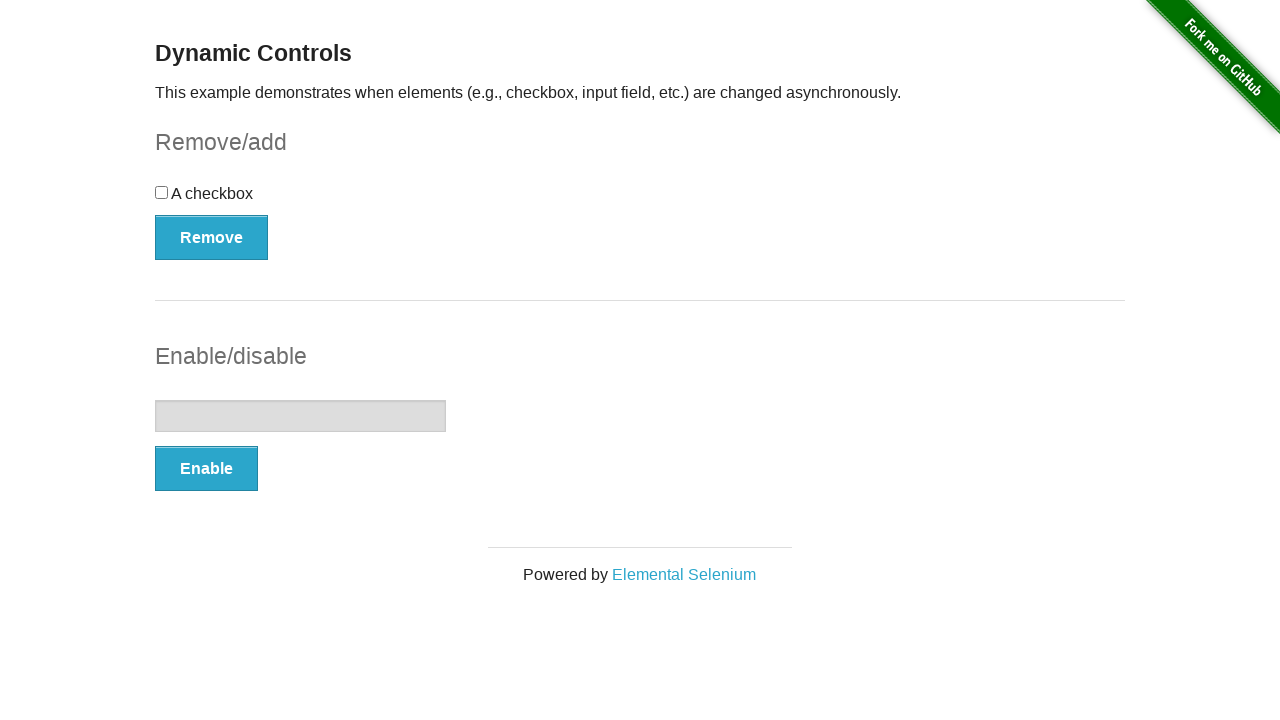

Navigated to dynamic controls page
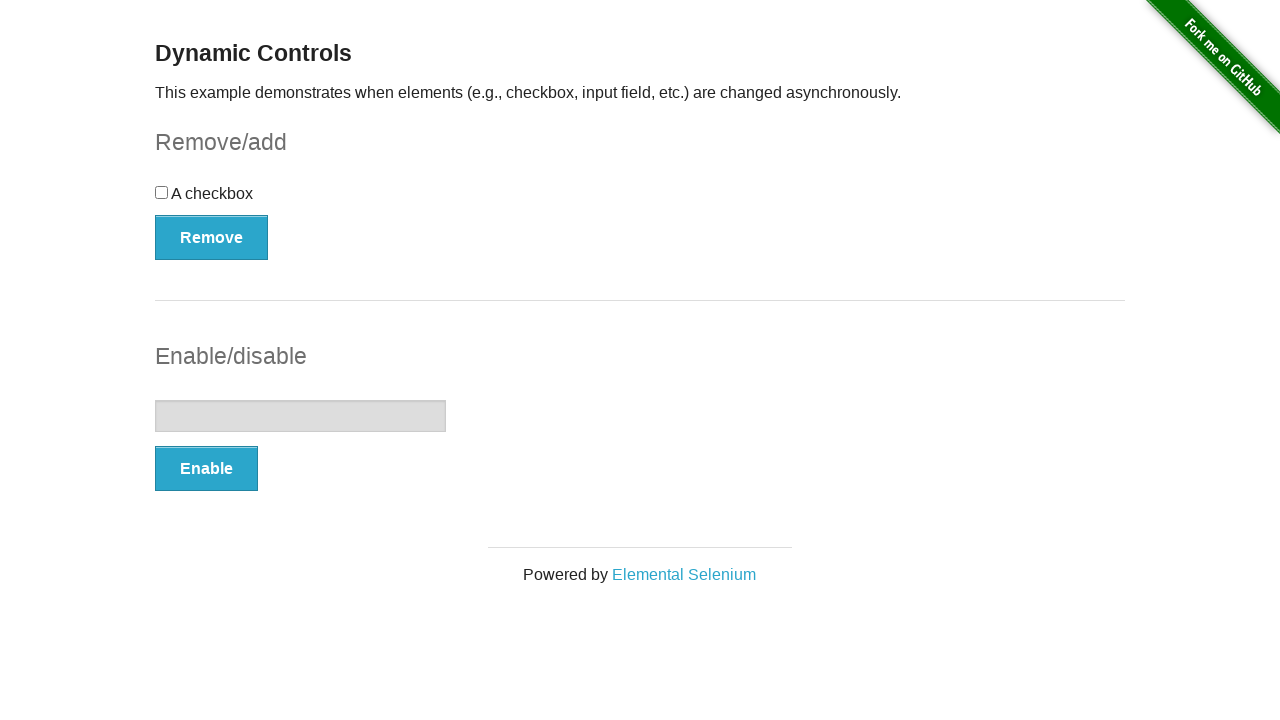

Clicked Enable button to enable the input field at (206, 469) on xpath=//button[contains(text(),'Enable')]
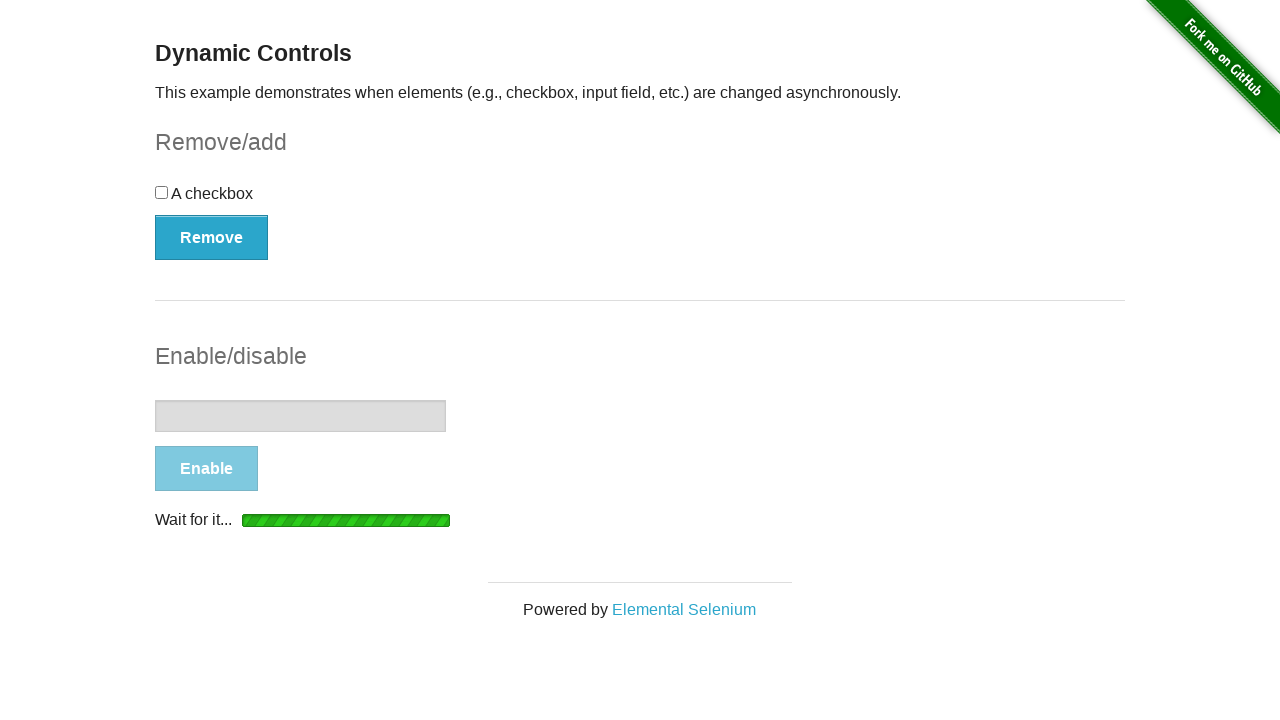

Input field element is now attached to the DOM
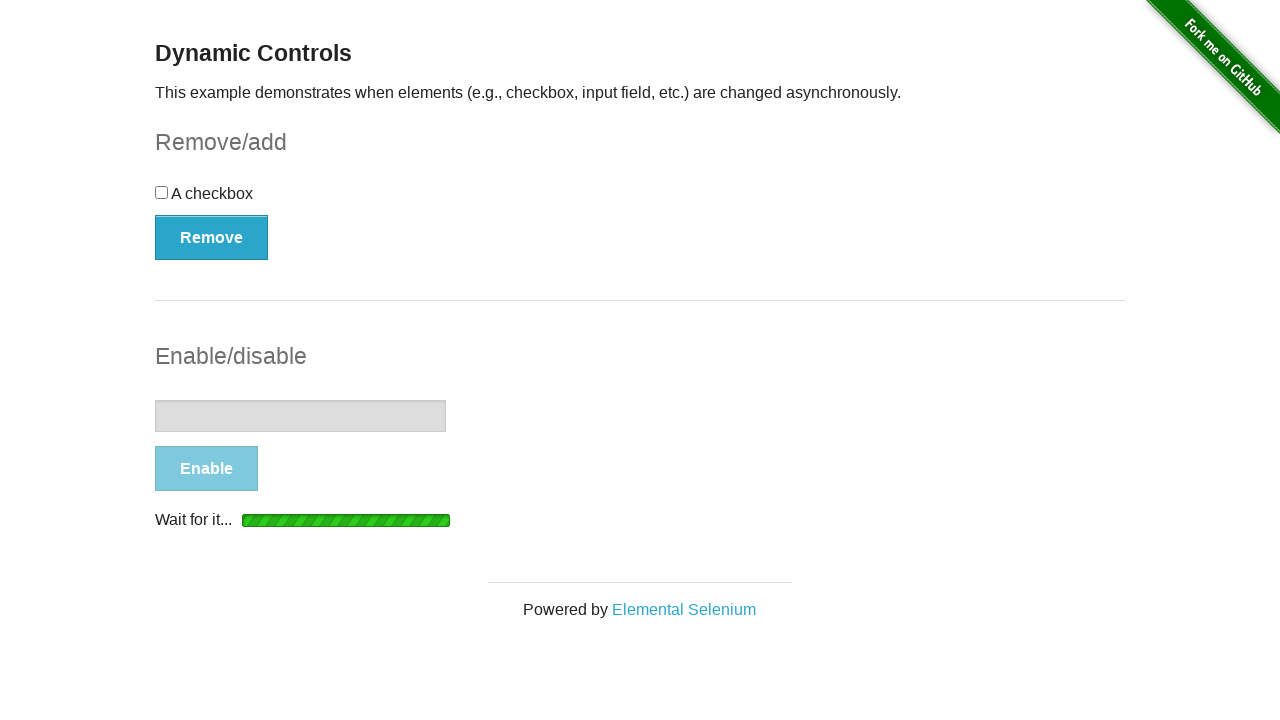

Input field is now enabled (disabled property is false)
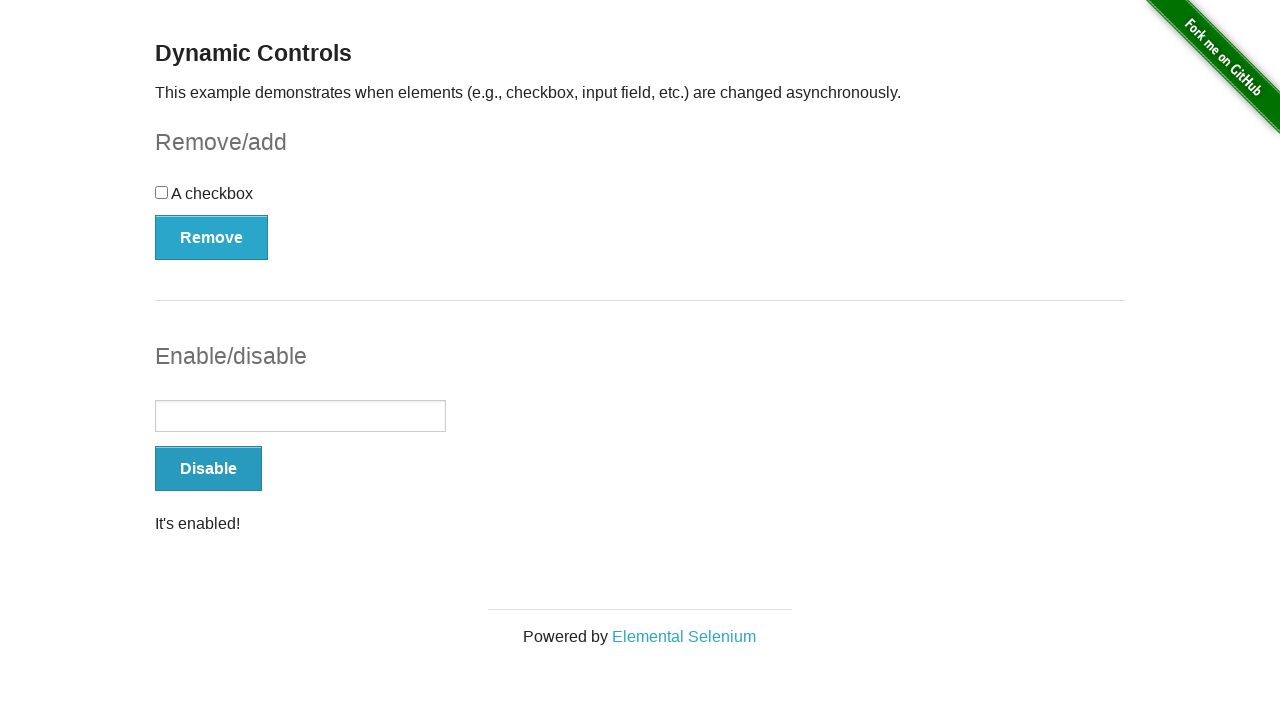

Entered text 'successssss' into the enabled input field on //form[@id='input-example']/input
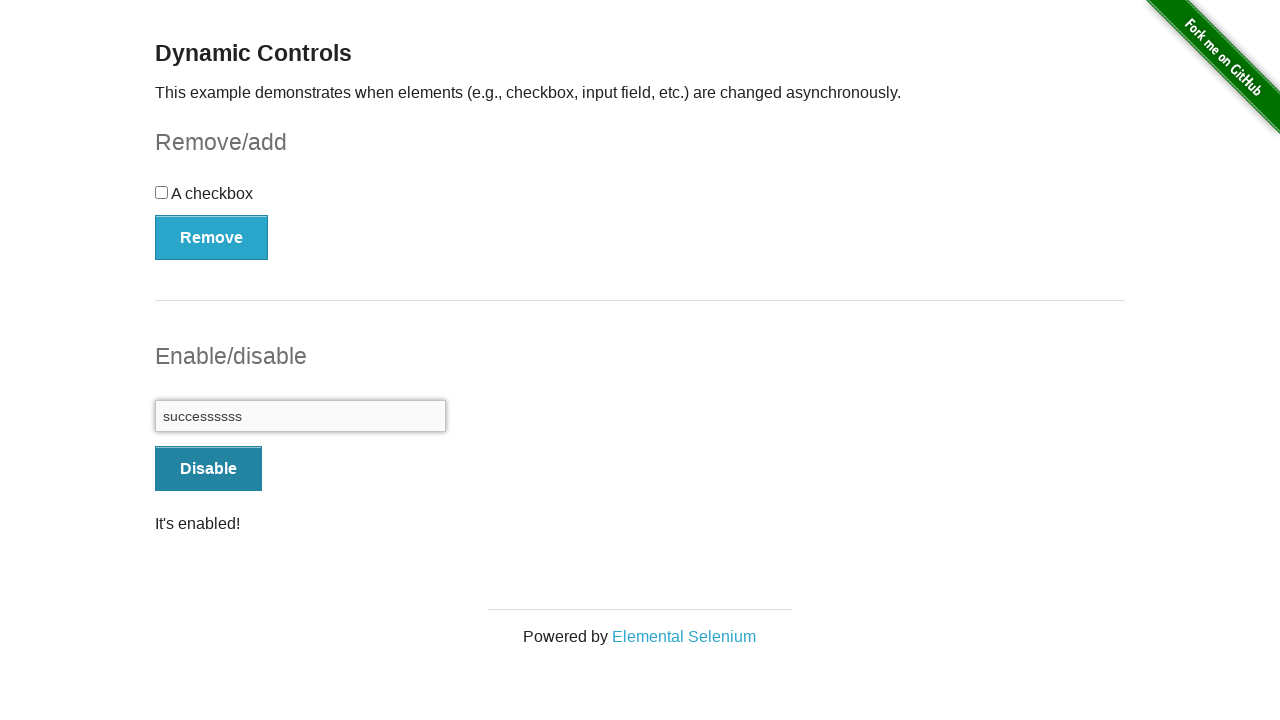

Verified that input field contains the correct value 'successssss'
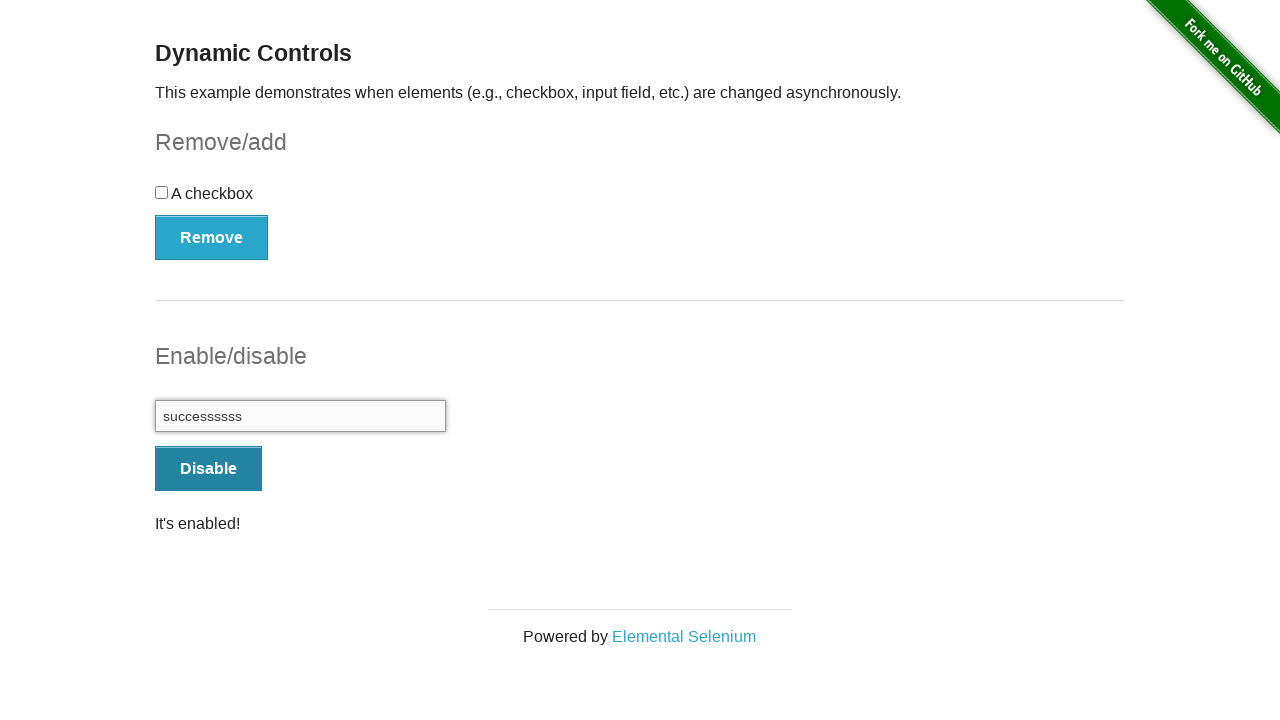

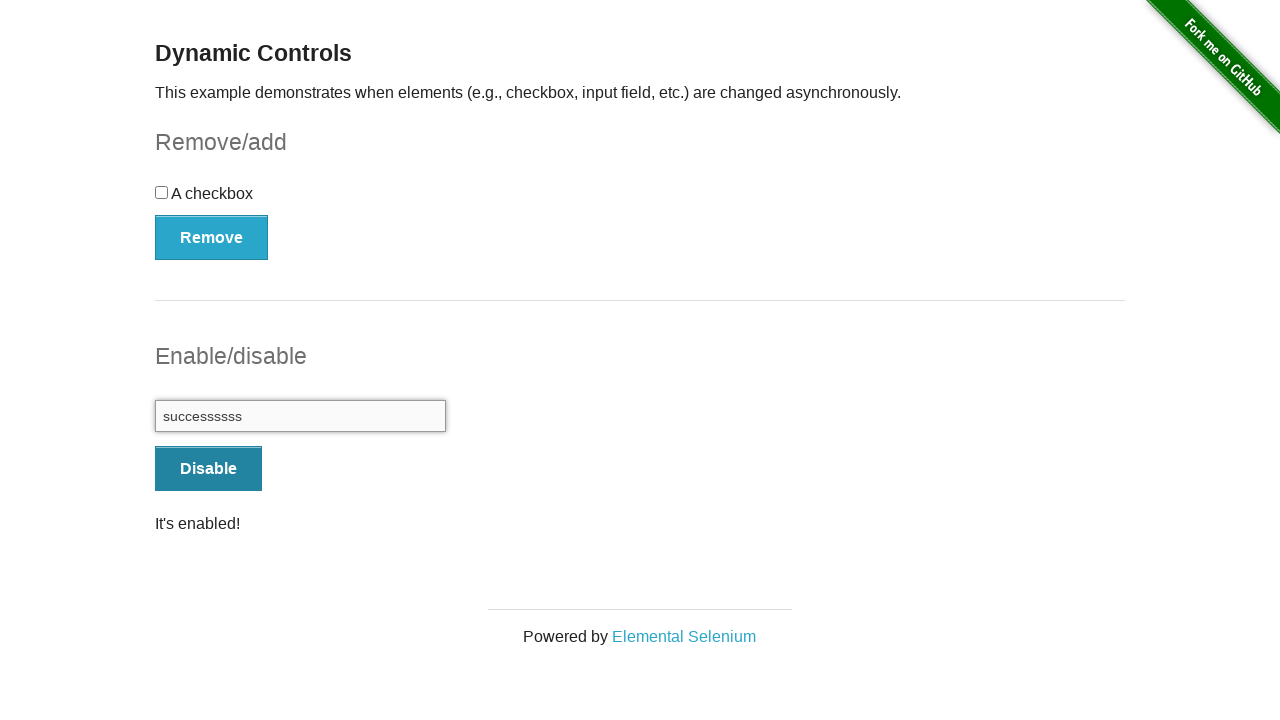